Tests JavaScript prompt alert functionality by clicking the prompt button, entering text into the alert, and accepting it

Starting URL: https://v1.training-support.net/selenium/javascript-alerts

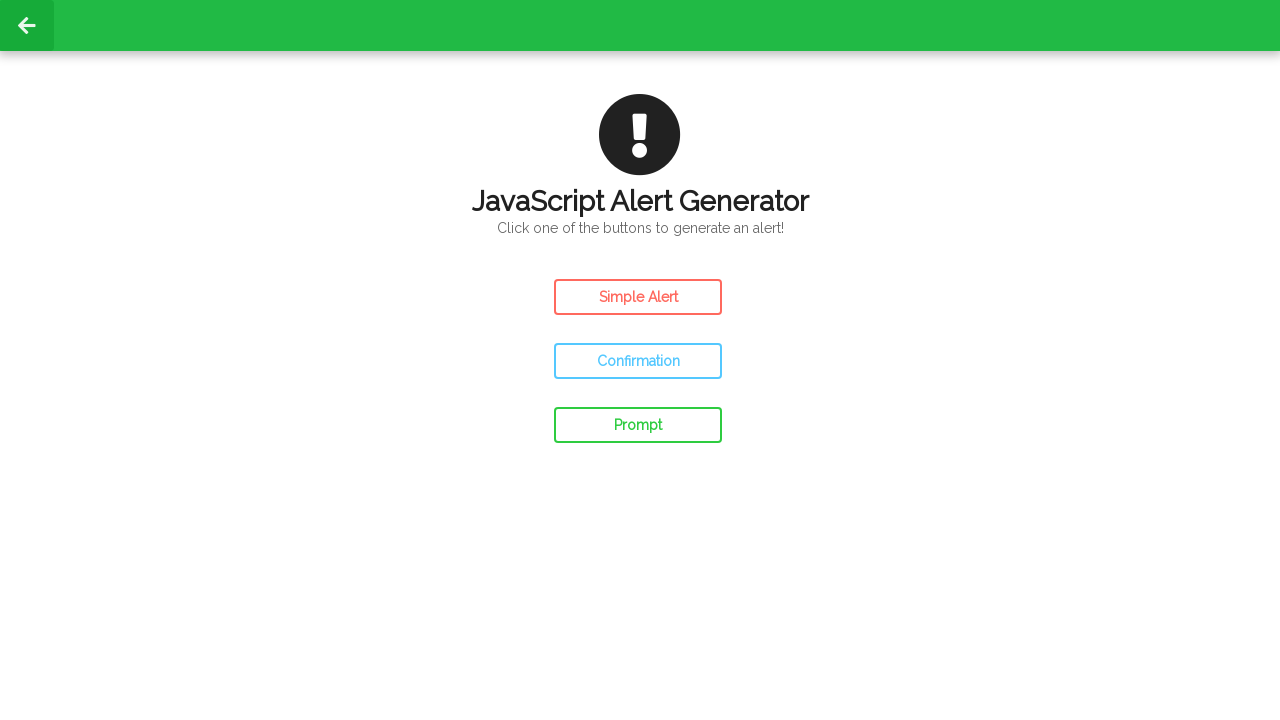

Clicked the prompt button to trigger JavaScript alert at (638, 425) on button#prompt
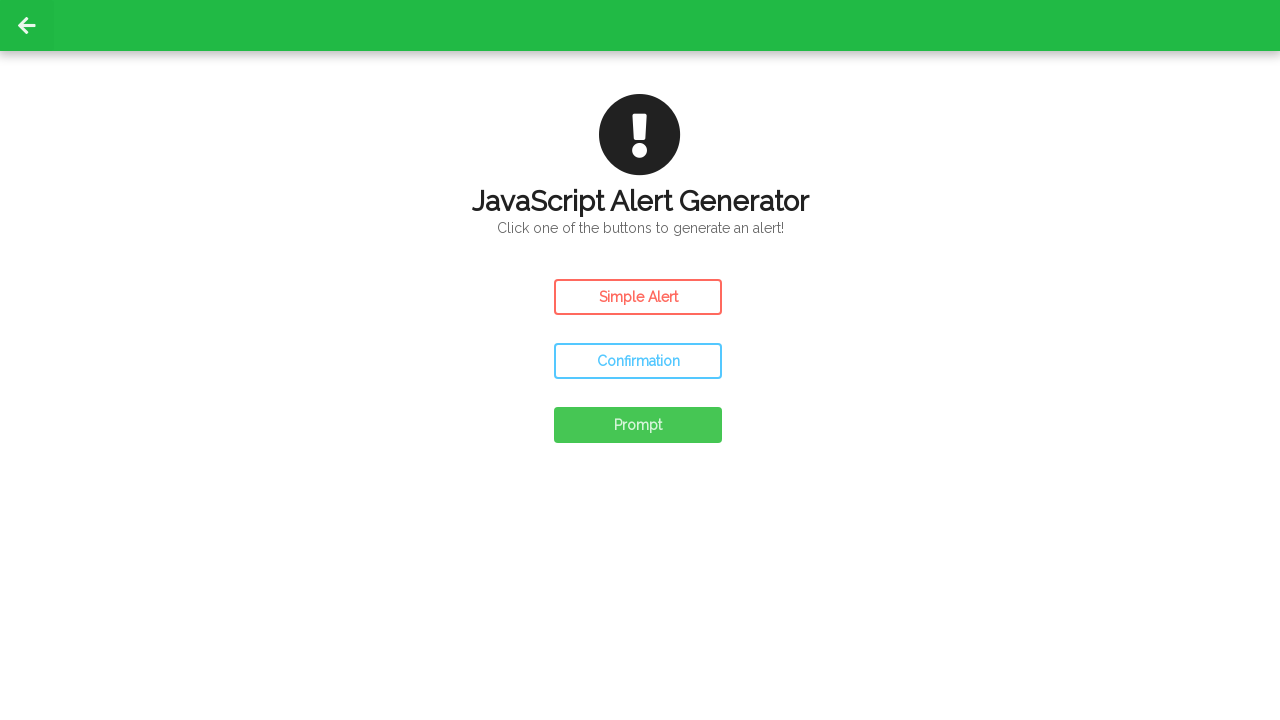

Set up dialog handler to accept prompt with text 'Awesome!'
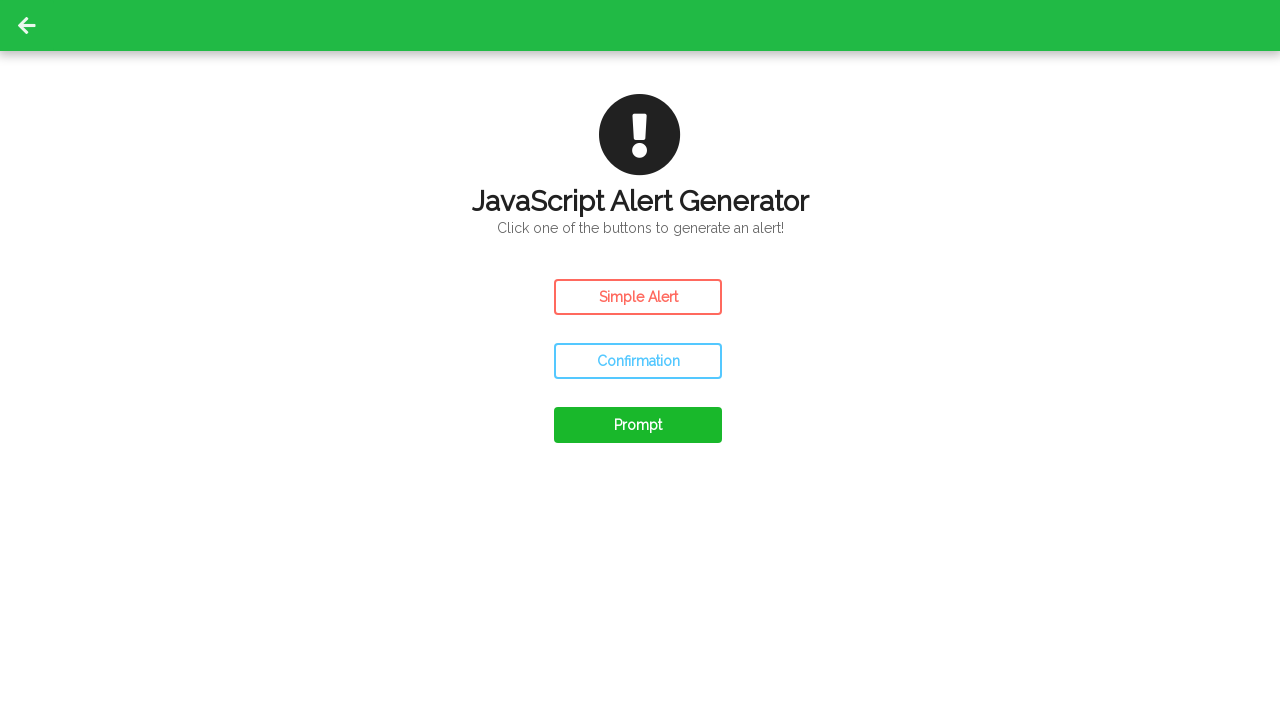

Clicked prompt button again to trigger the dialog and accept it at (638, 425) on button#prompt
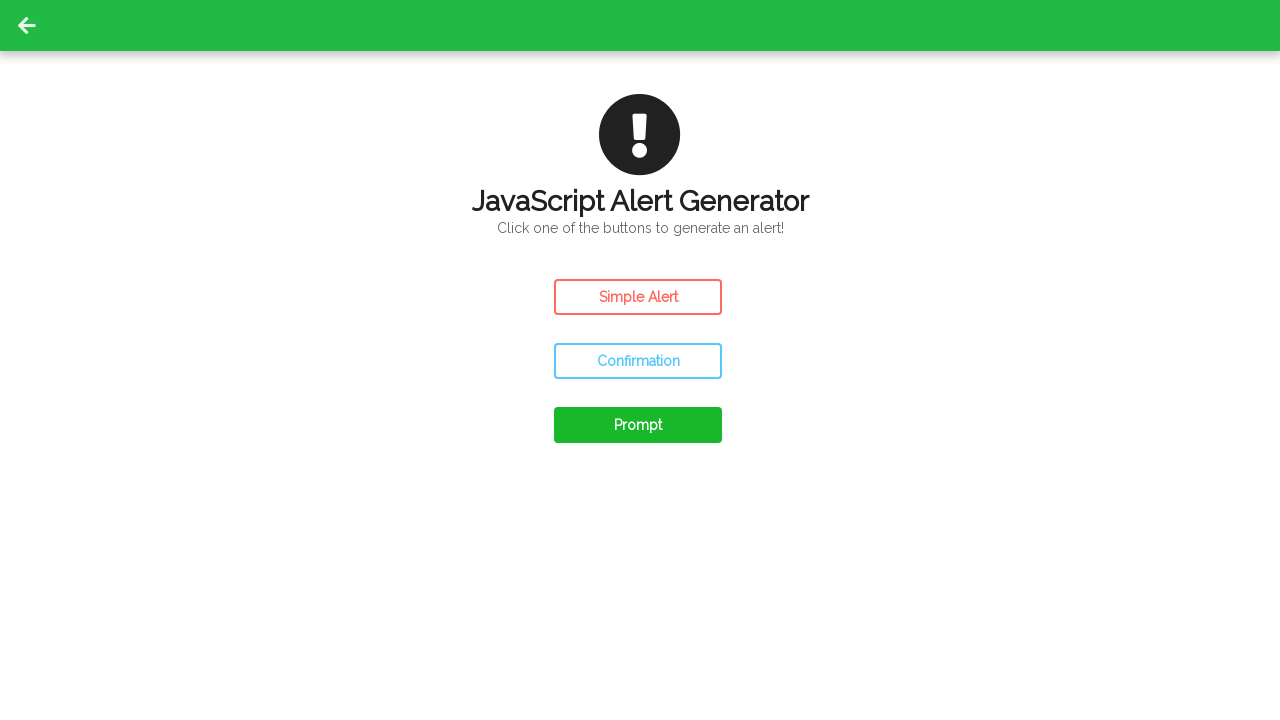

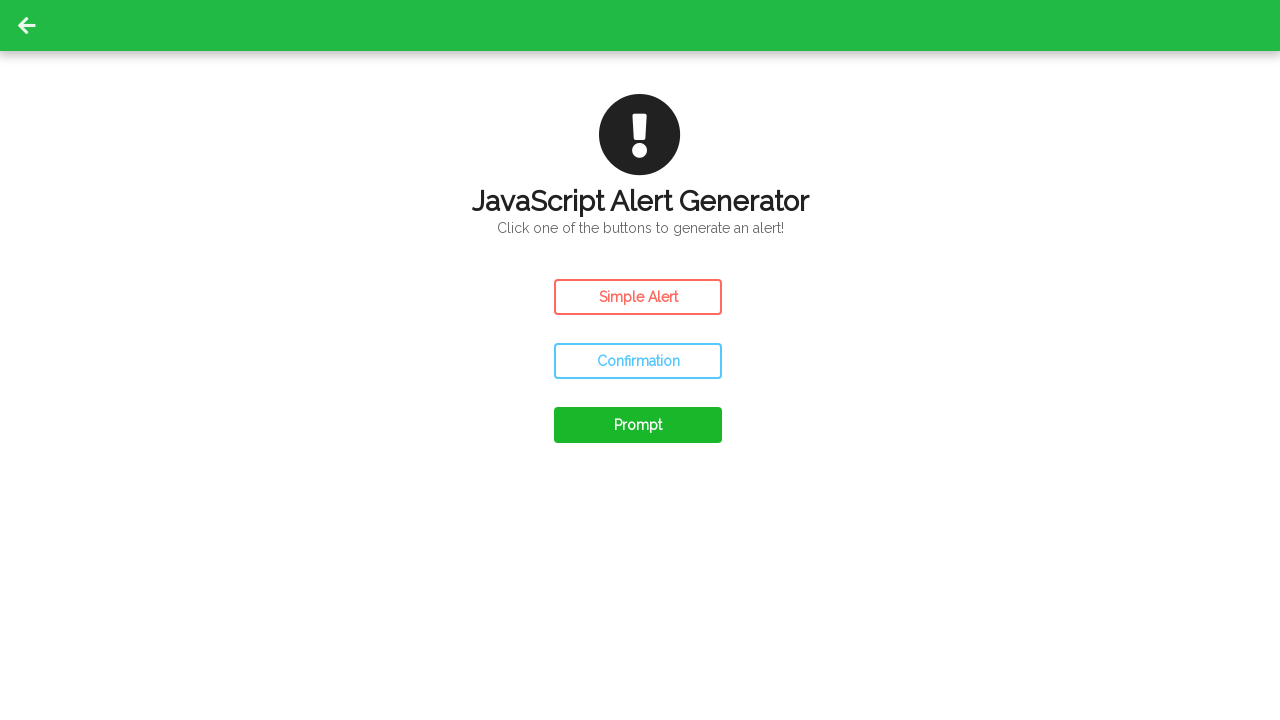